Clicks a button to trigger a JavaScript alert and dismisses it

Starting URL: https://the-internet.herokuapp.com/javascript_alerts

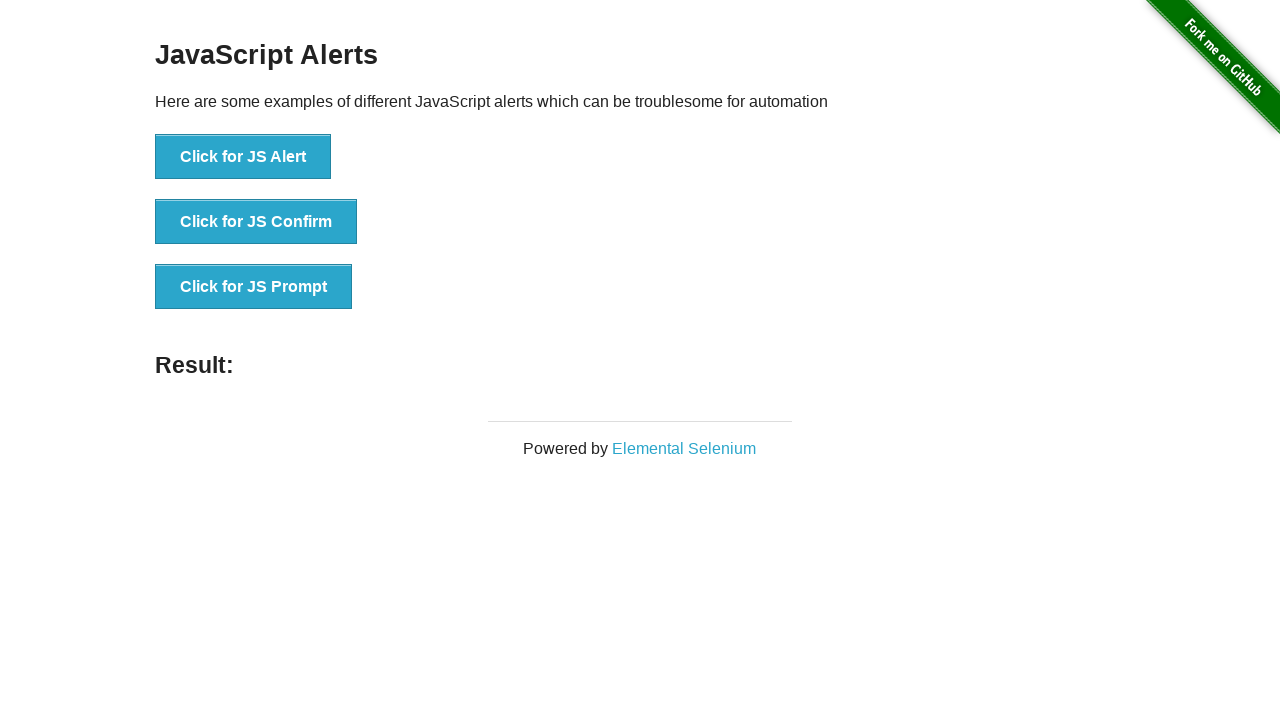

Set up dialog handler to dismiss alerts
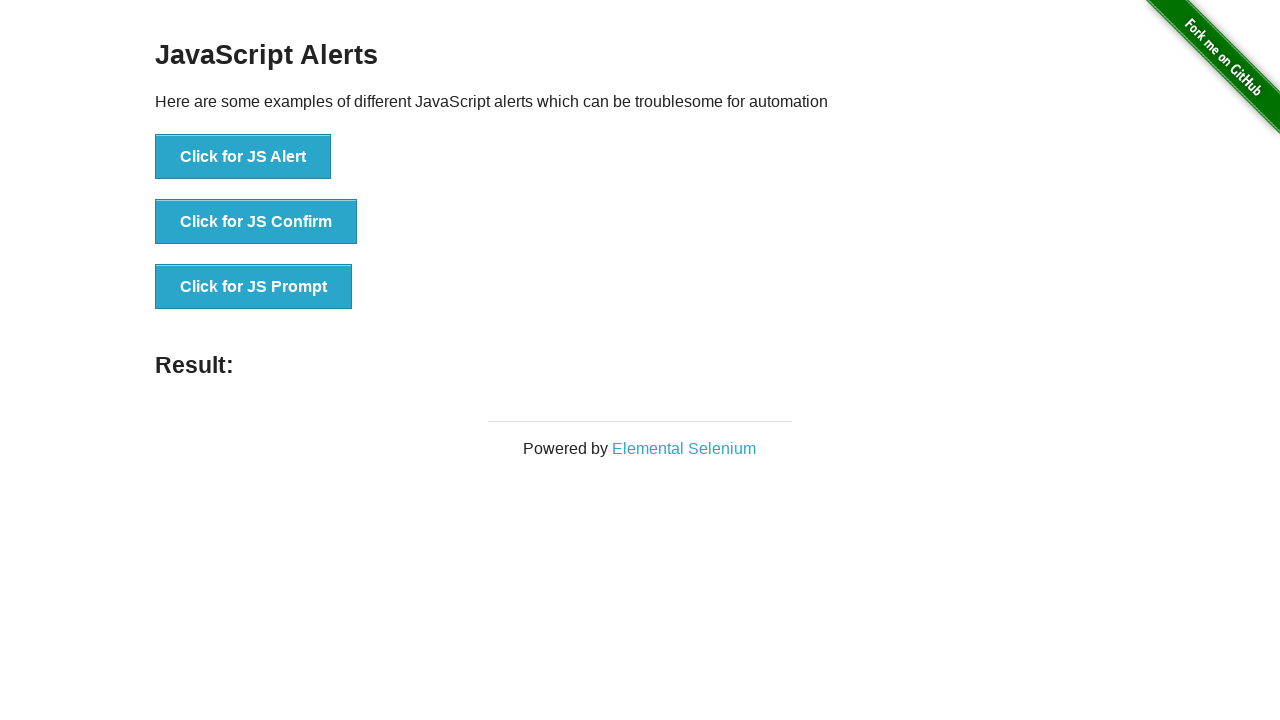

Clicked button to trigger JavaScript alert at (243, 157) on xpath=//button[text()='Click for JS Alert']
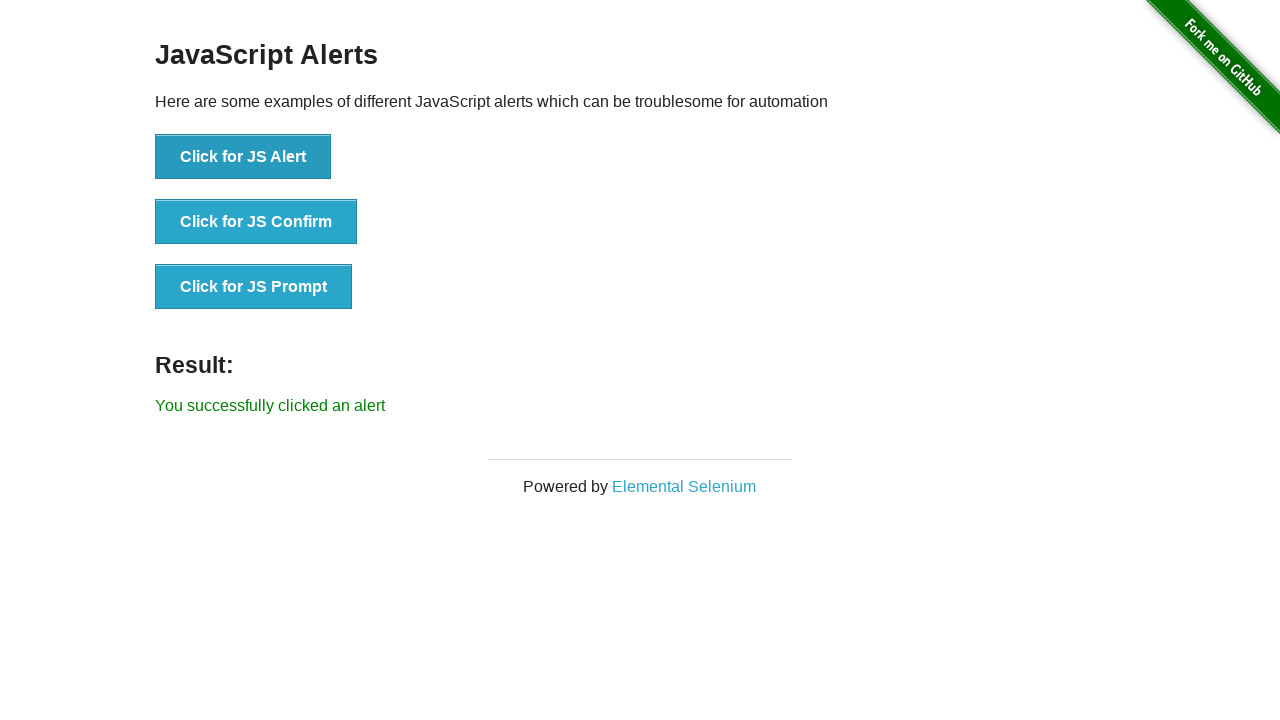

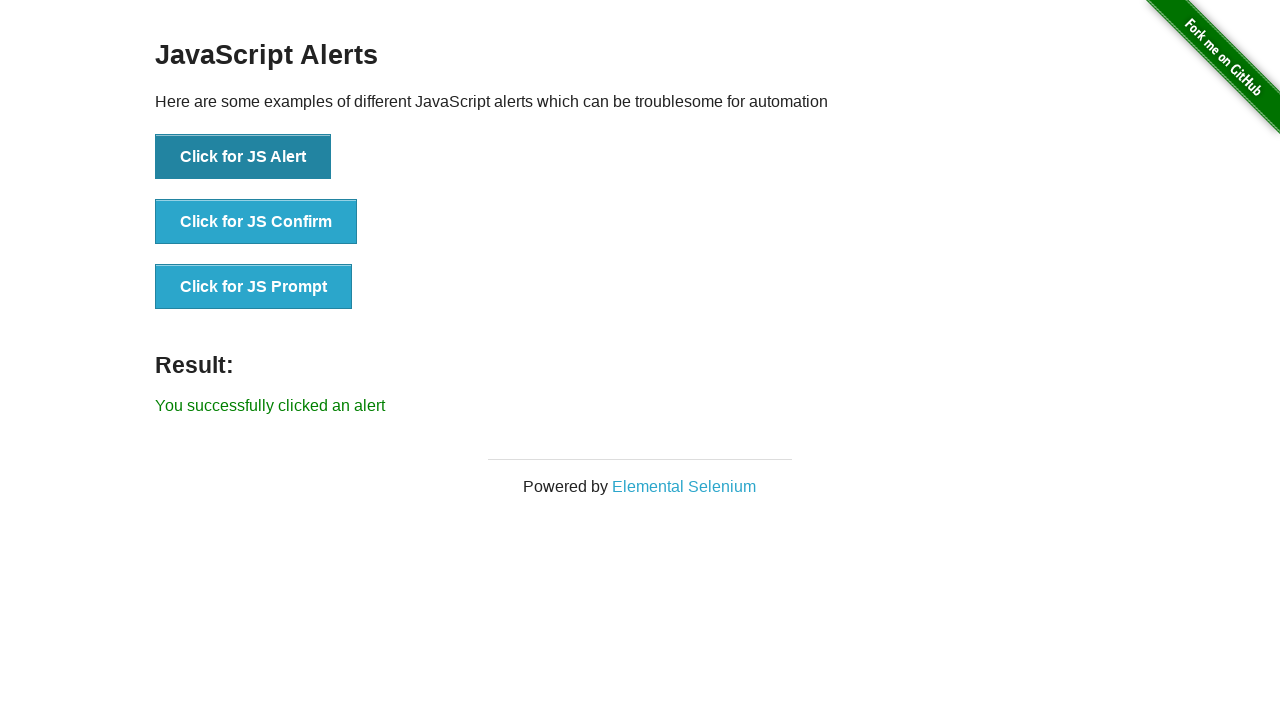